Tests keyboard shortcuts to select, copy and paste text multiple times in an input field

Starting URL: http://www.uitestingplayground.com/textinput

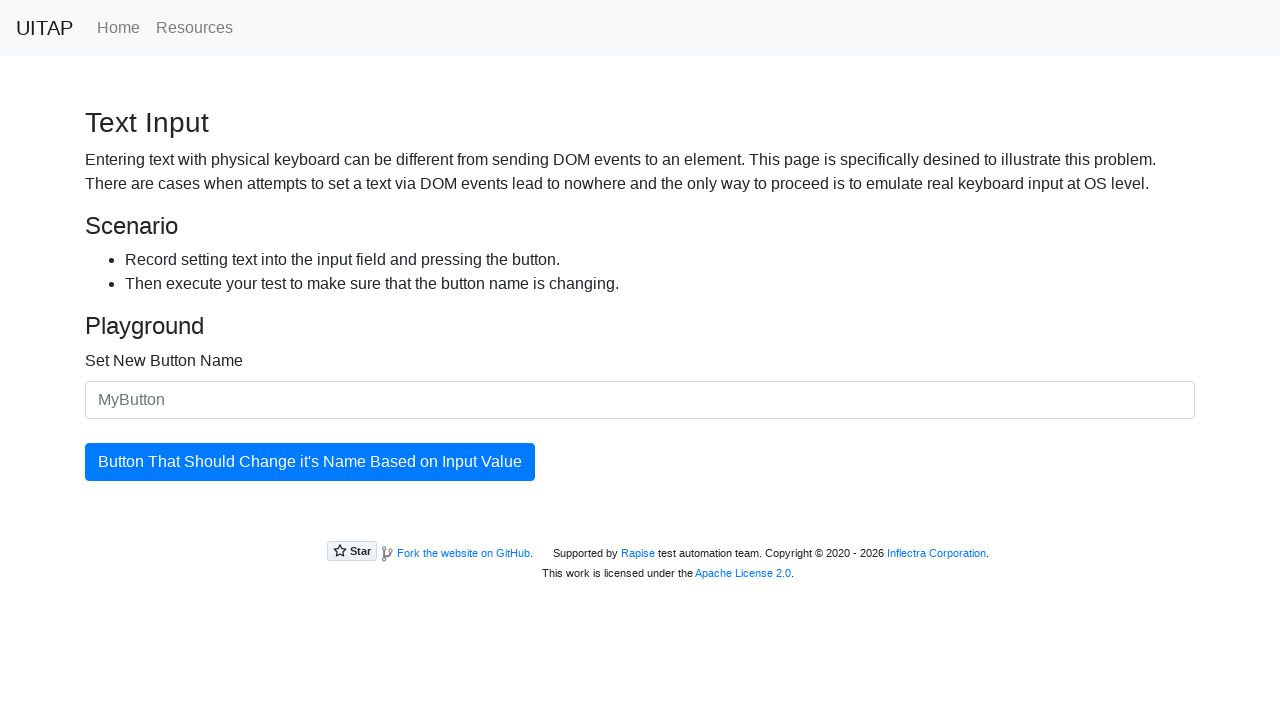

Filled input field with 'Knopka' on .form-control
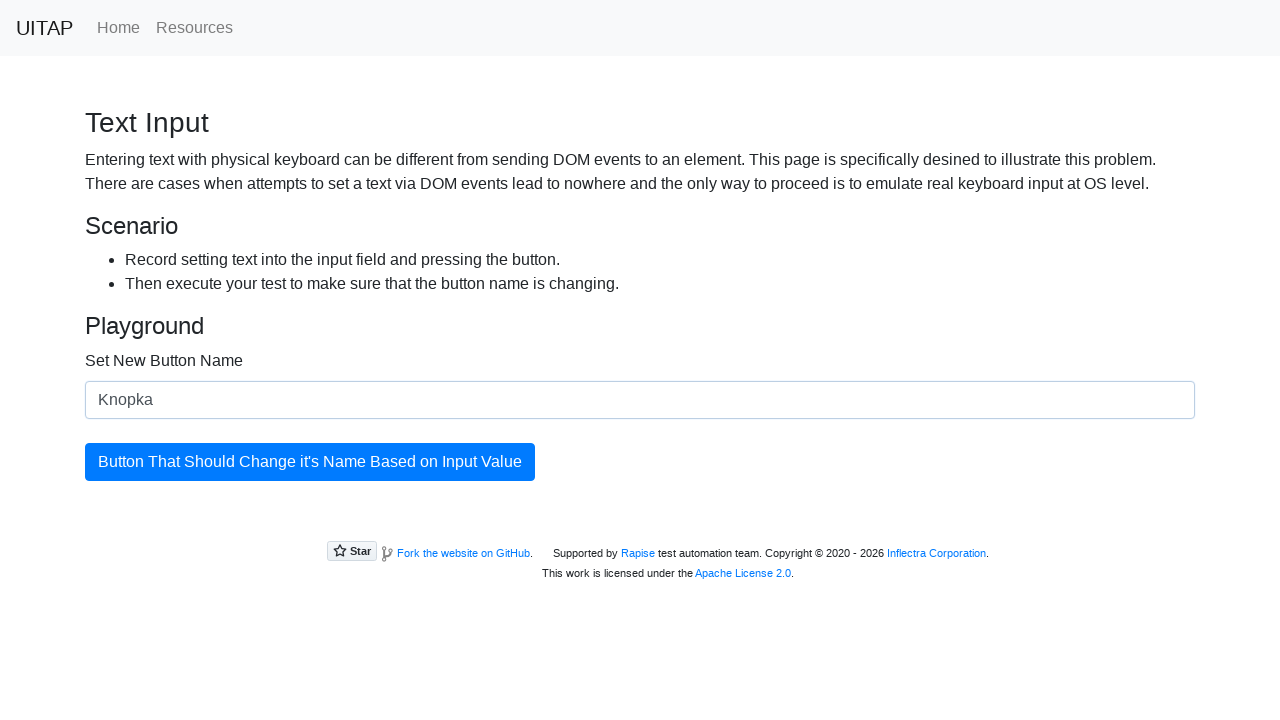

Selected all text with Shift+ArrowUp on .form-control
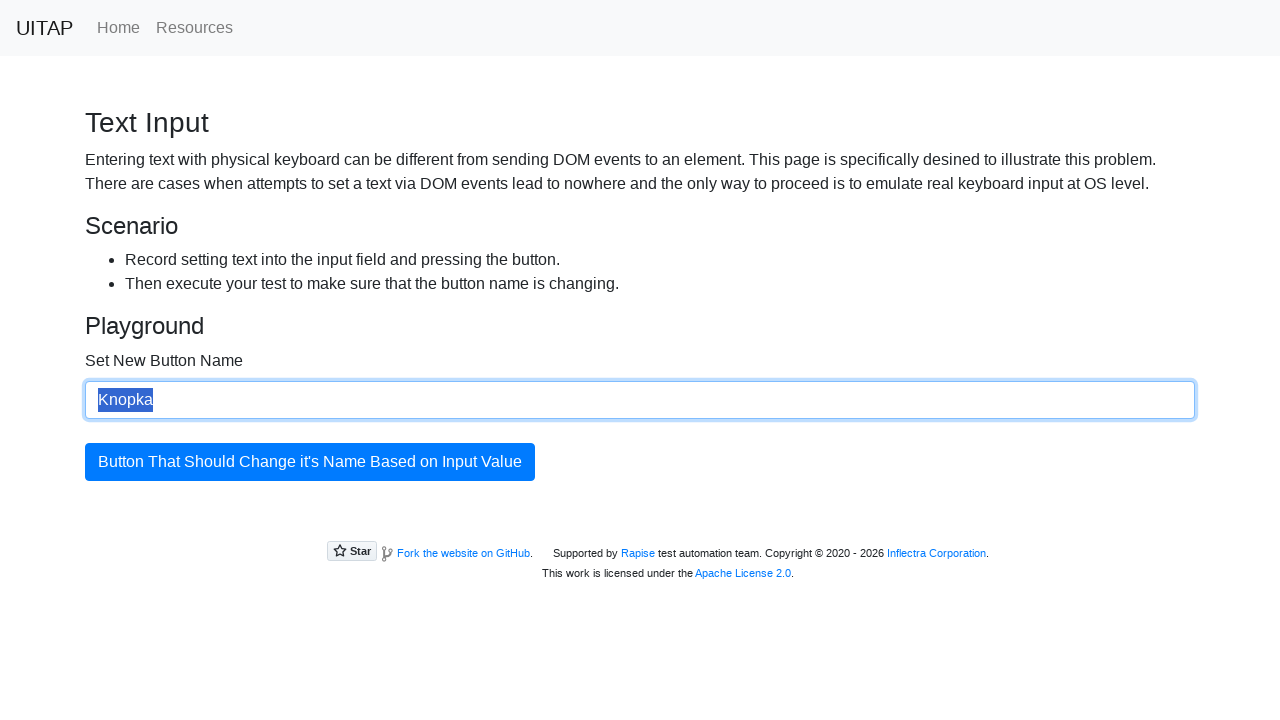

Copied selected text with Ctrl+C on .form-control
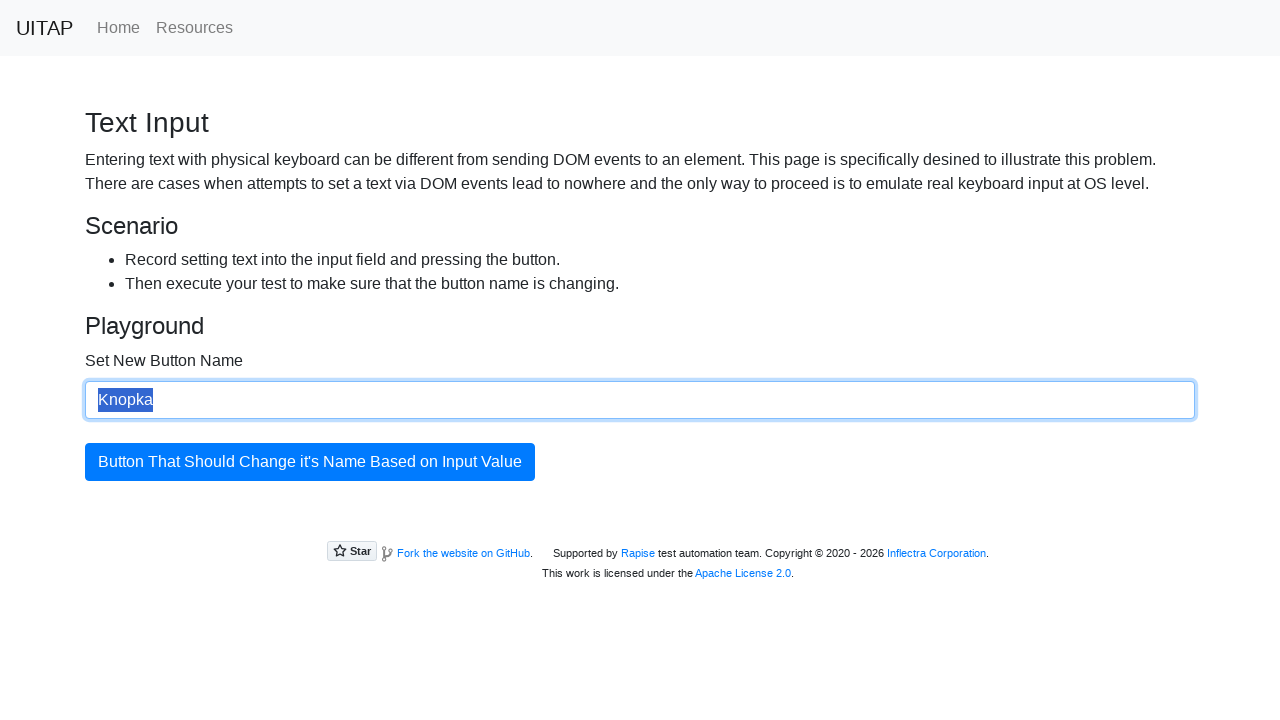

Pasted text (1st paste) on .form-control
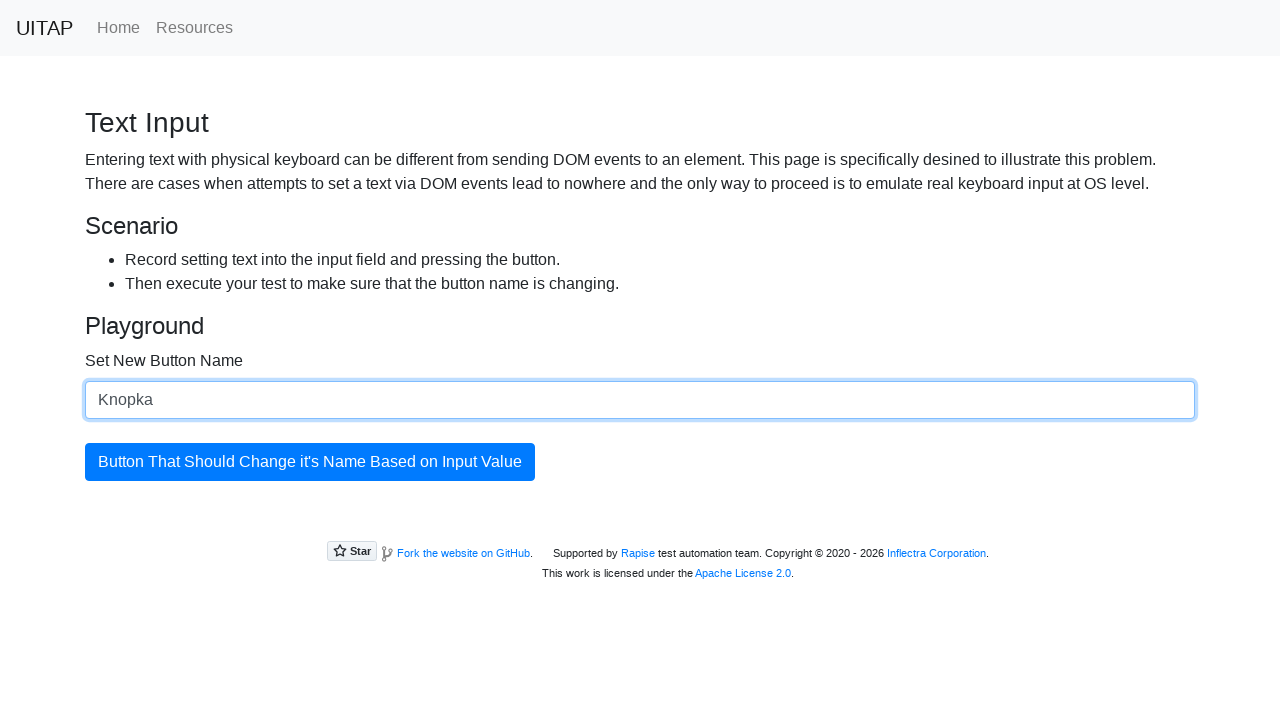

Pasted text (2nd paste) on .form-control
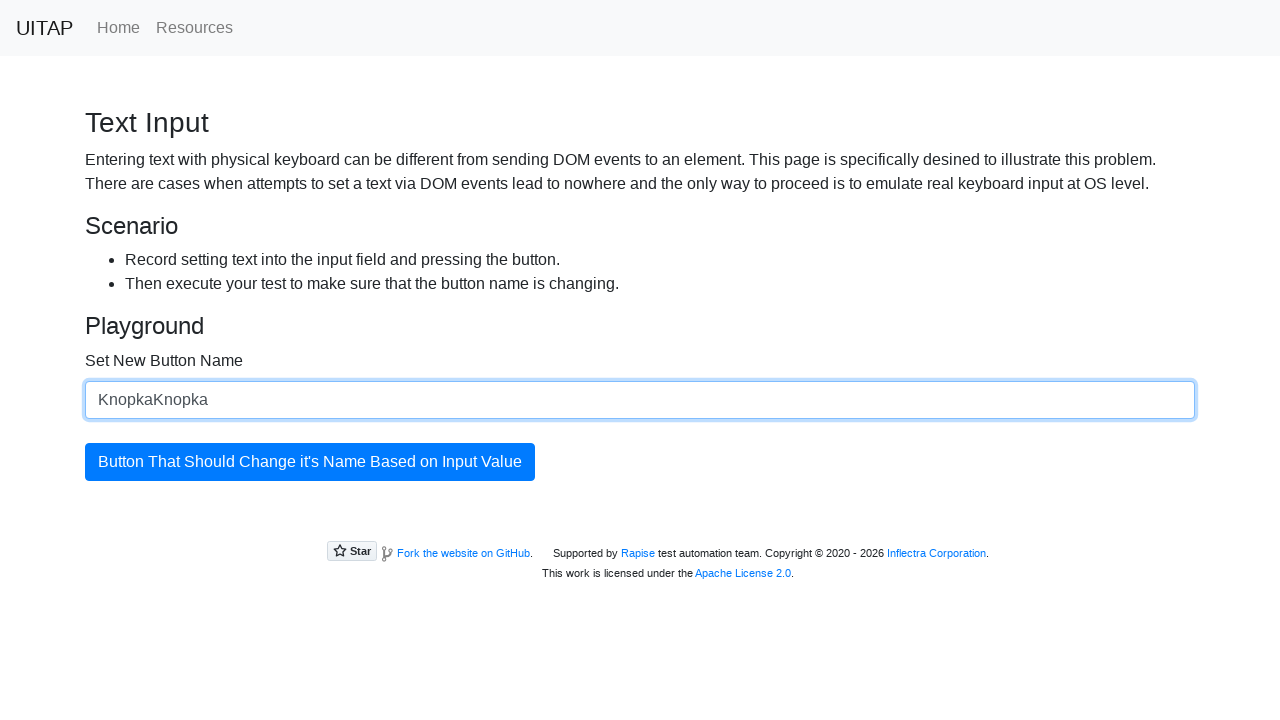

Pasted text (3rd paste) on .form-control
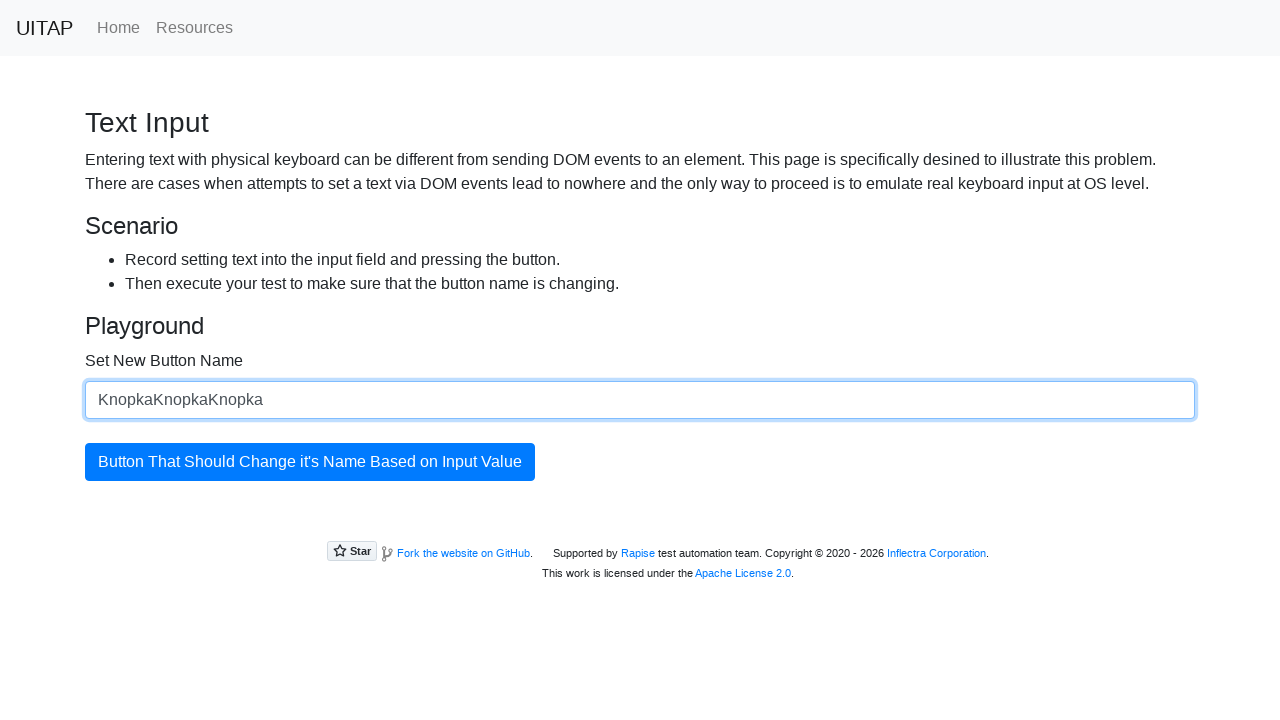

Clicked button to apply change at (310, 462) on .btn
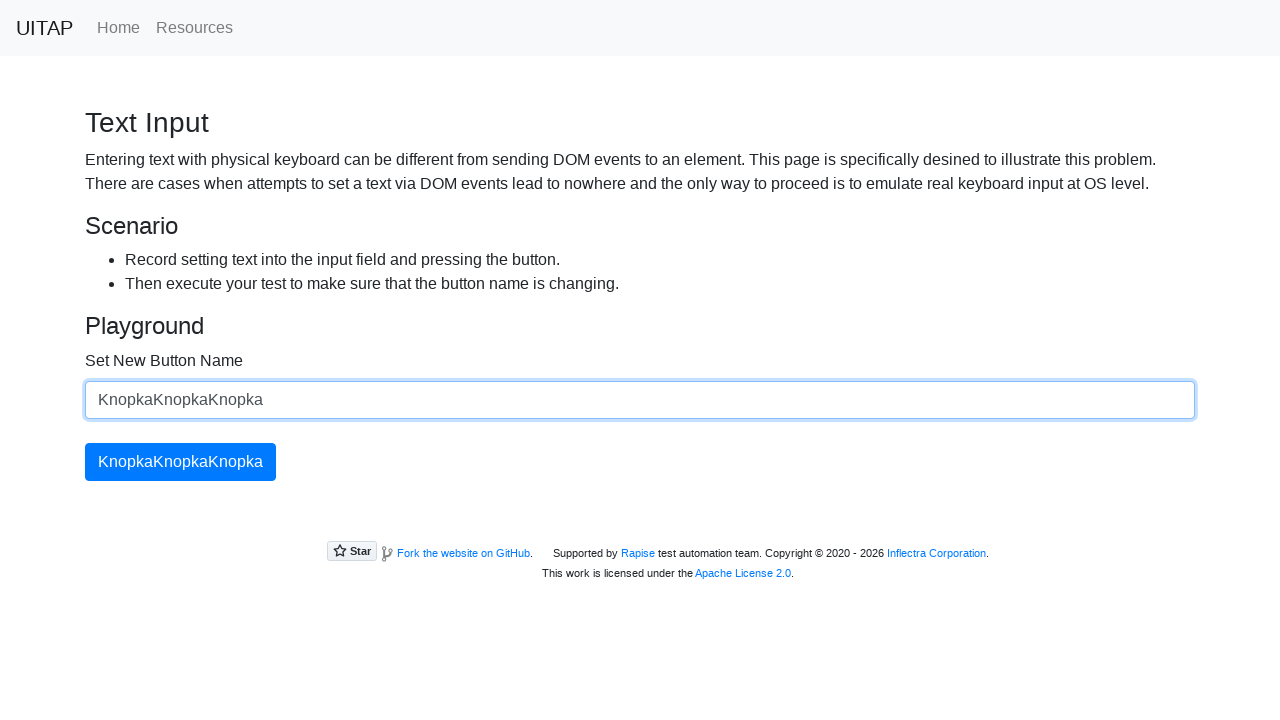

Retrieved button text content
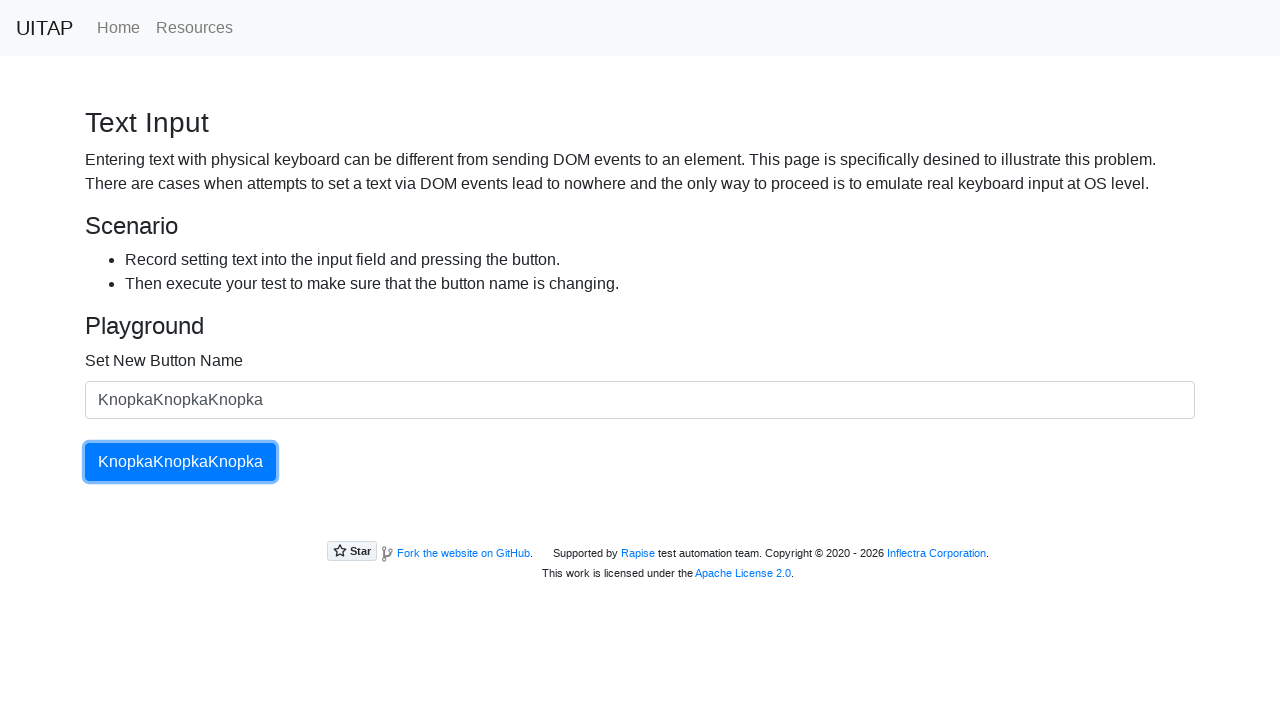

Verified button text equals 'KnopkaKnopkaKnopka'
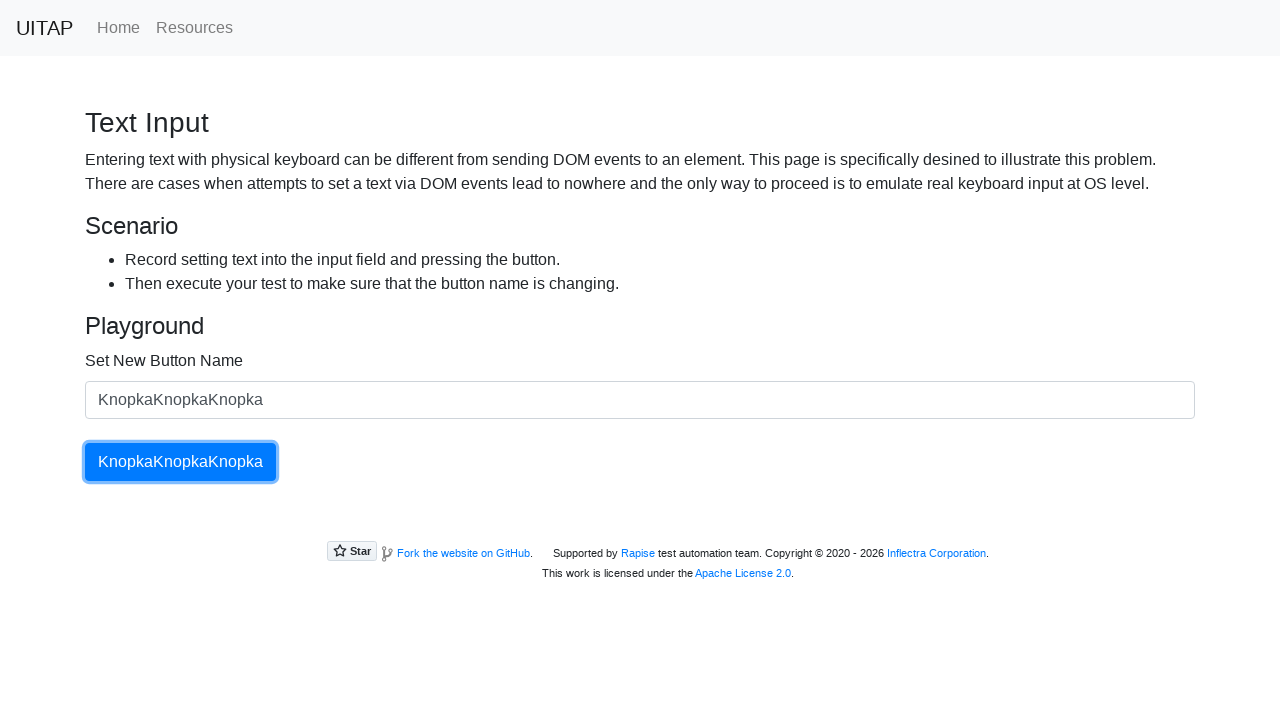

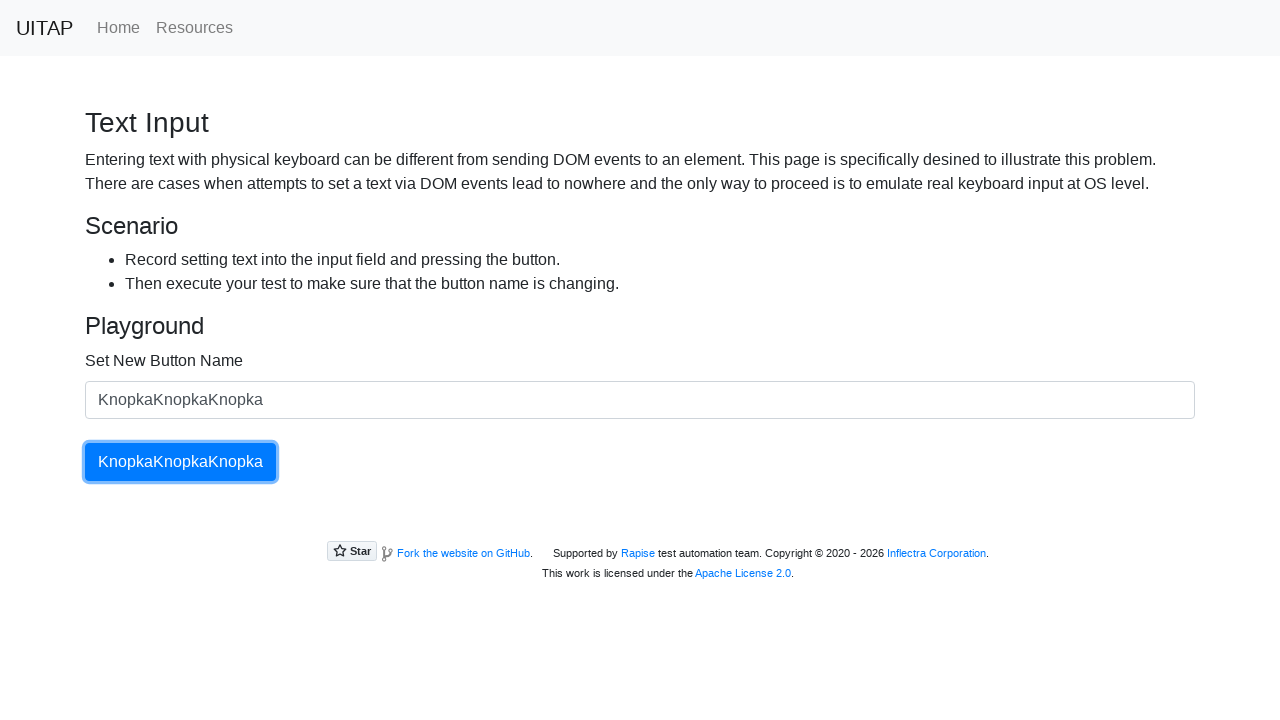